Waits for a price to drop to $100, then books and solves a math problem by calculating the logarithm of the given value

Starting URL: http://suninjuly.github.io/explicit_wait2.html

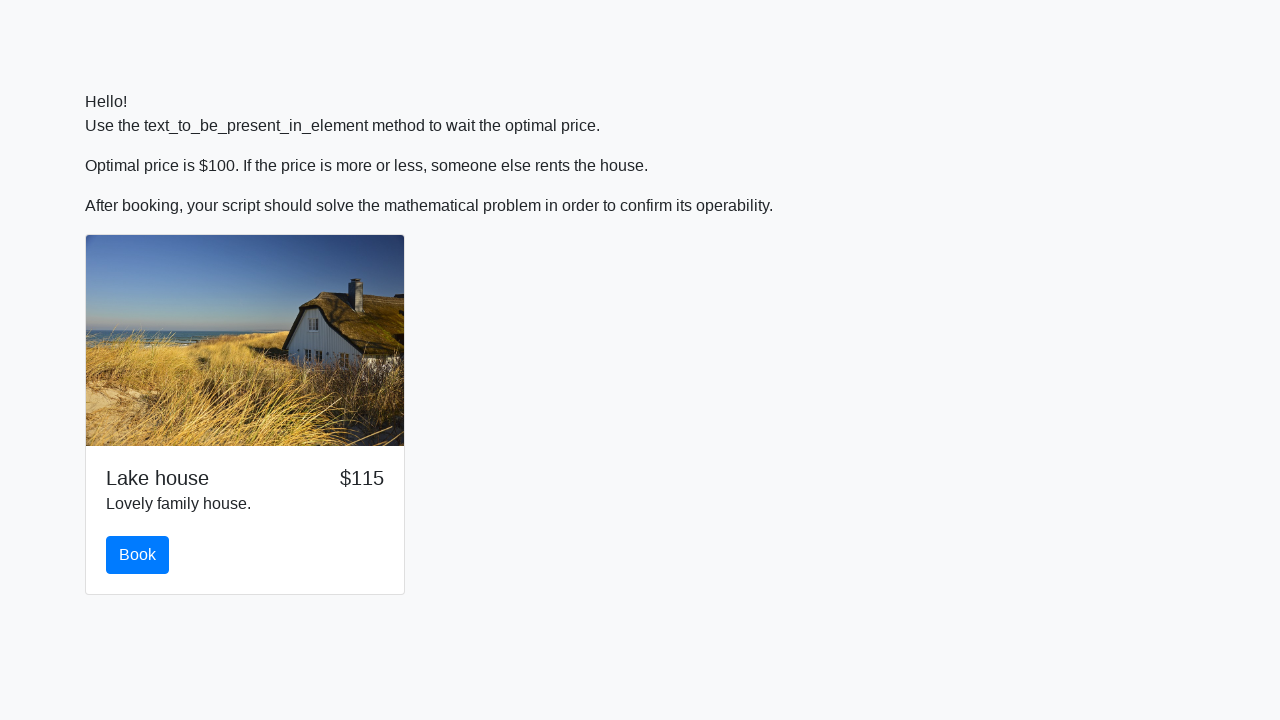

Waited for price to drop to $100
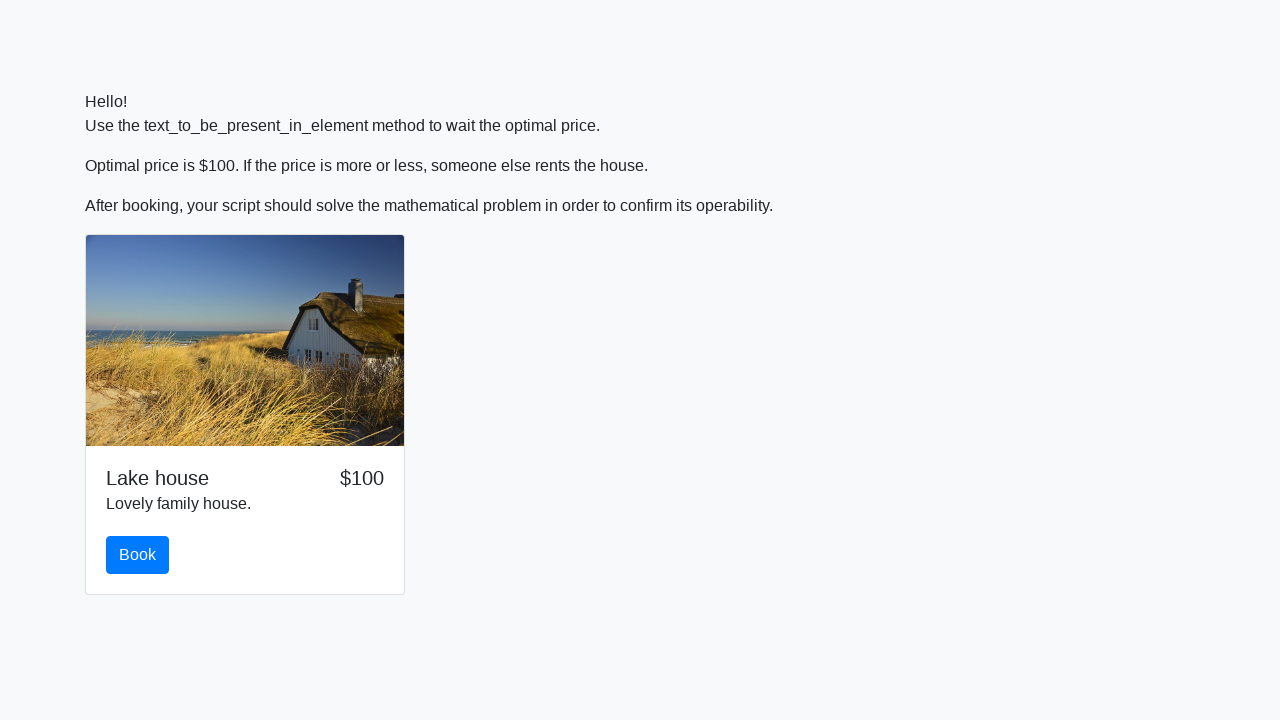

Clicked the book button at (138, 555) on #book
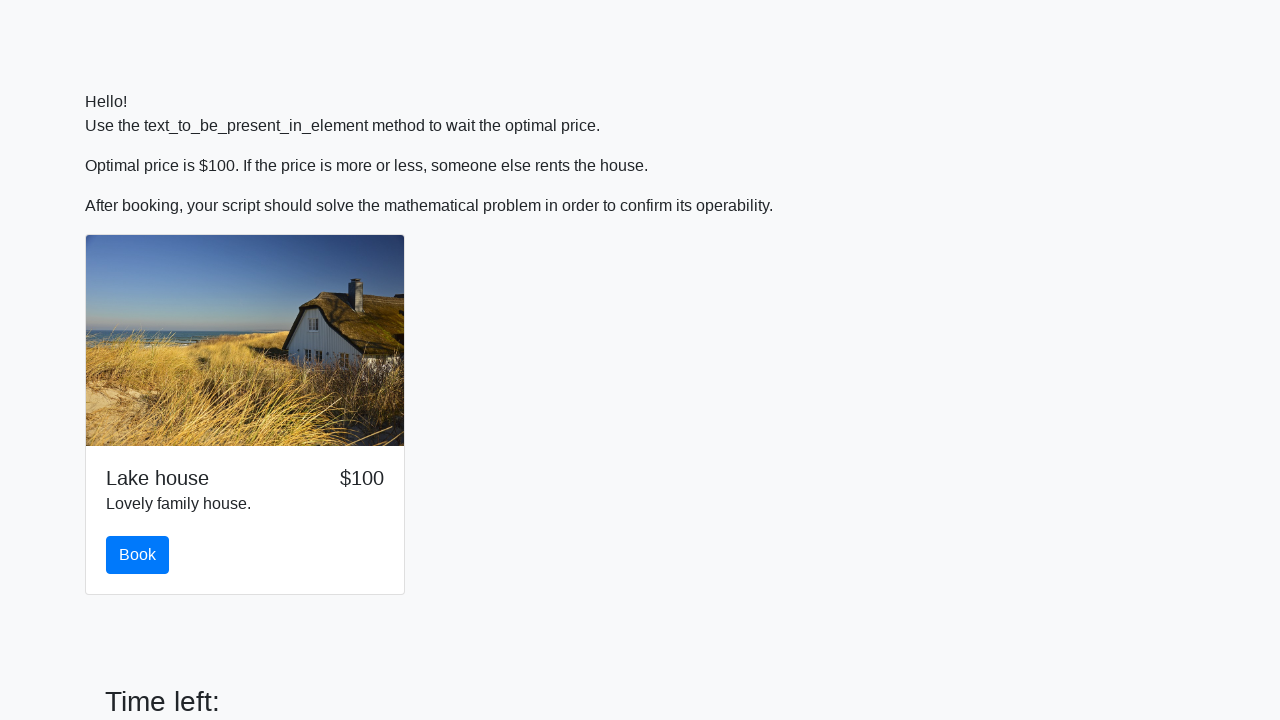

Retrieved the input value for calculation
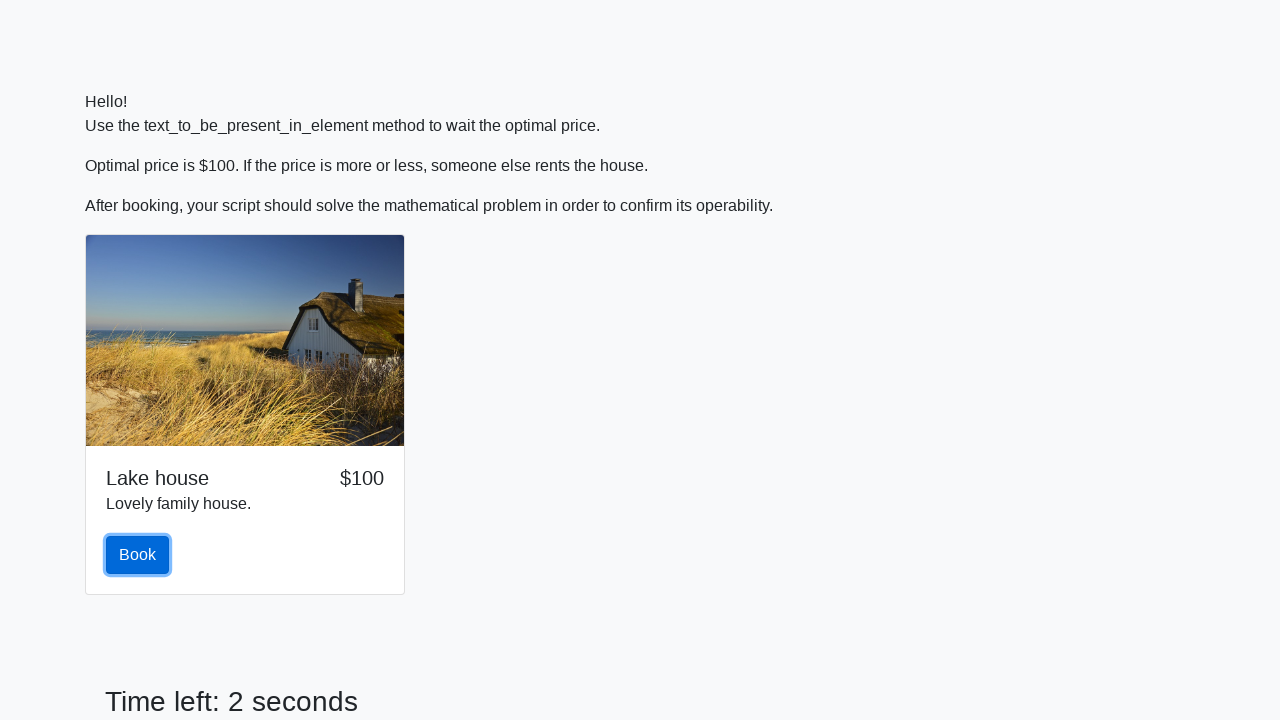

Calculated logarithm result: -1.5474740620038219
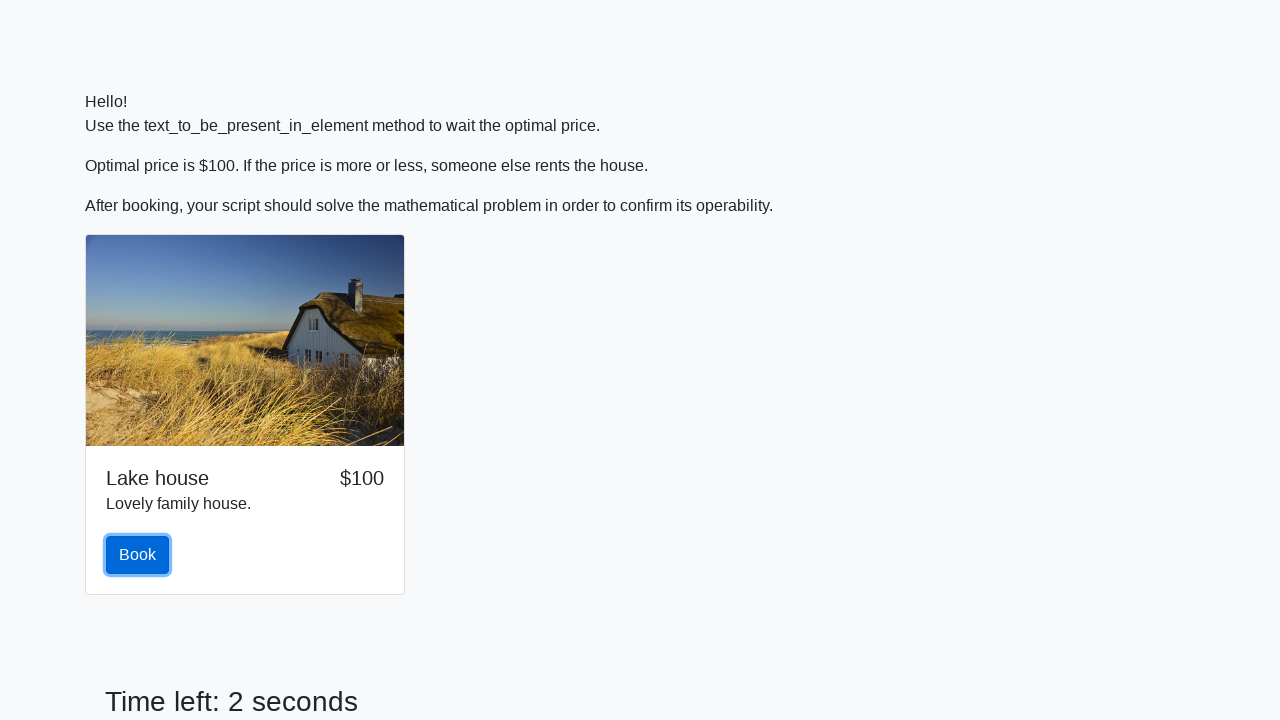

Filled in the calculated answer on #answer
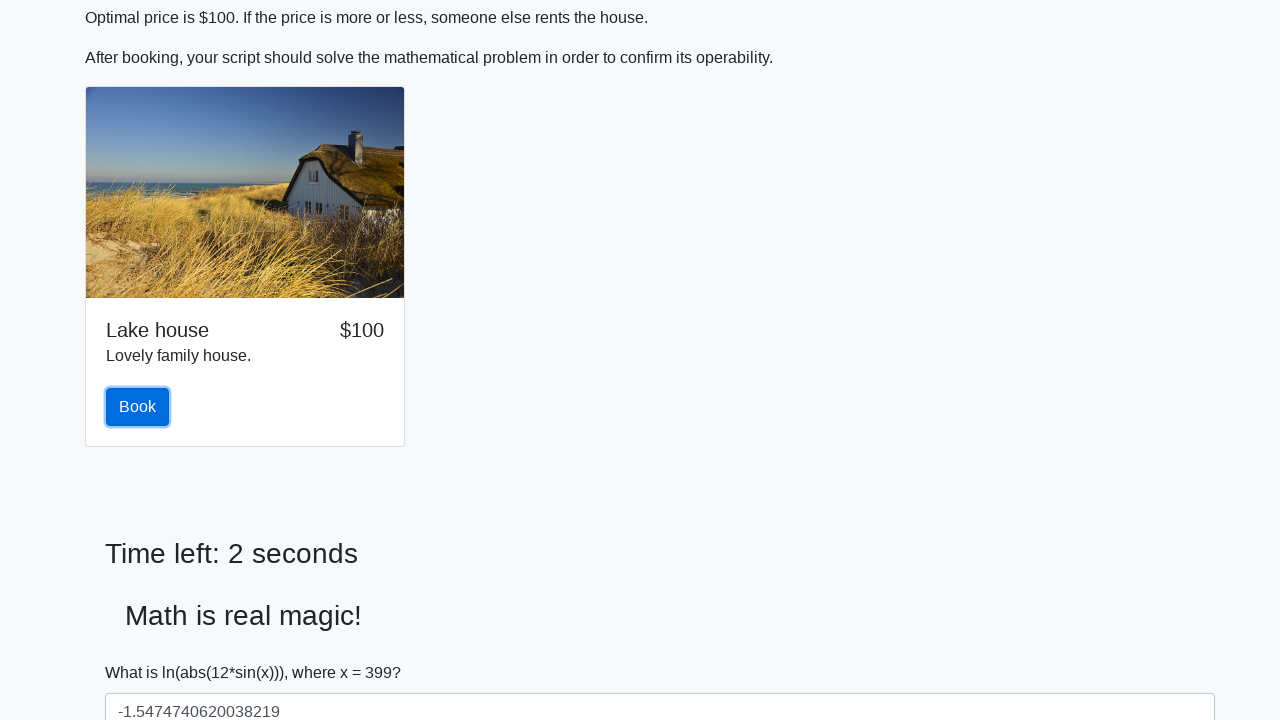

Clicked the solve button to submit the answer at (143, 651) on #solve
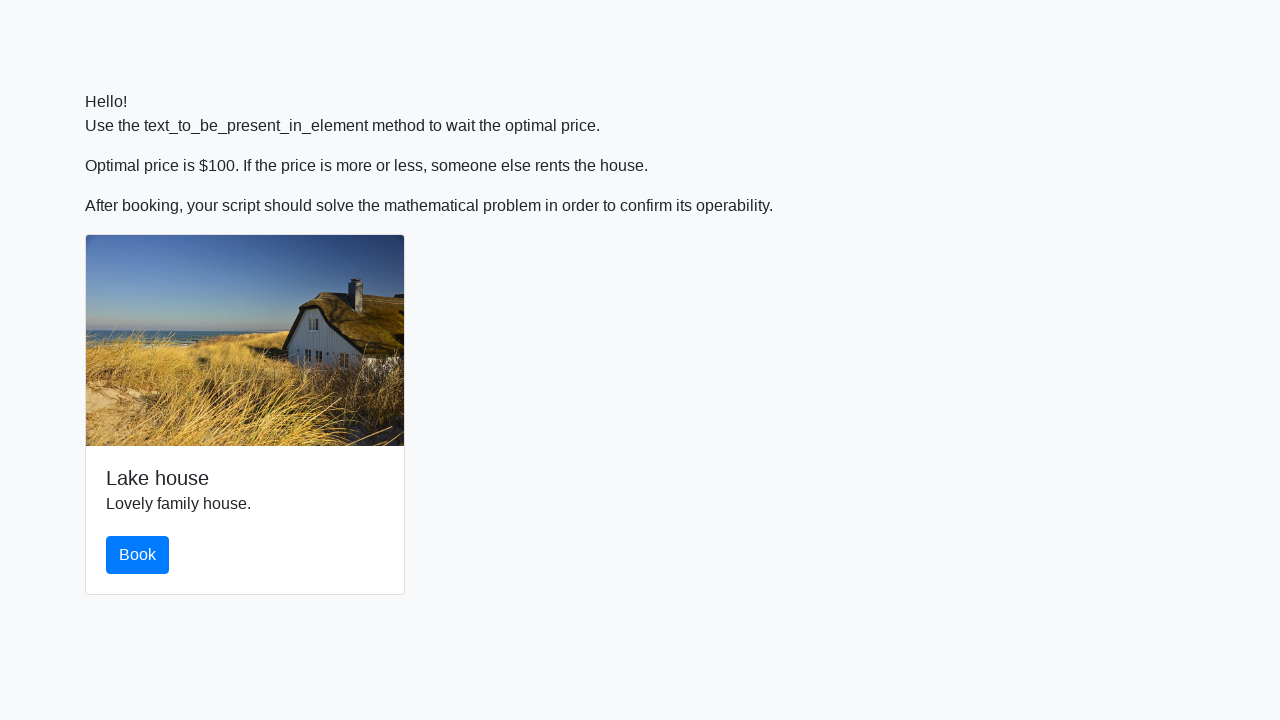

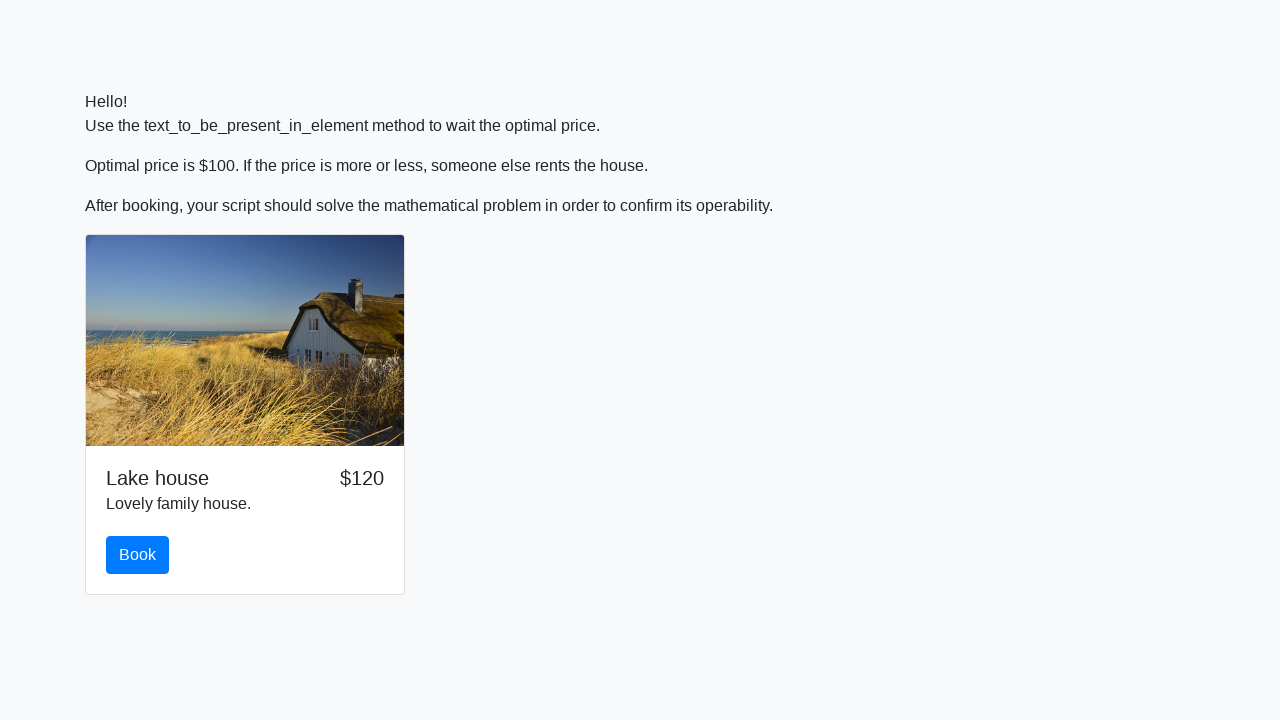